Tests handling of JavaScript prompt popup by clicking a button to trigger the prompt, entering text, and accepting it

Starting URL: https://www.w3schools.com/jsref/tryit.asp?filename=tryjsref_prompt

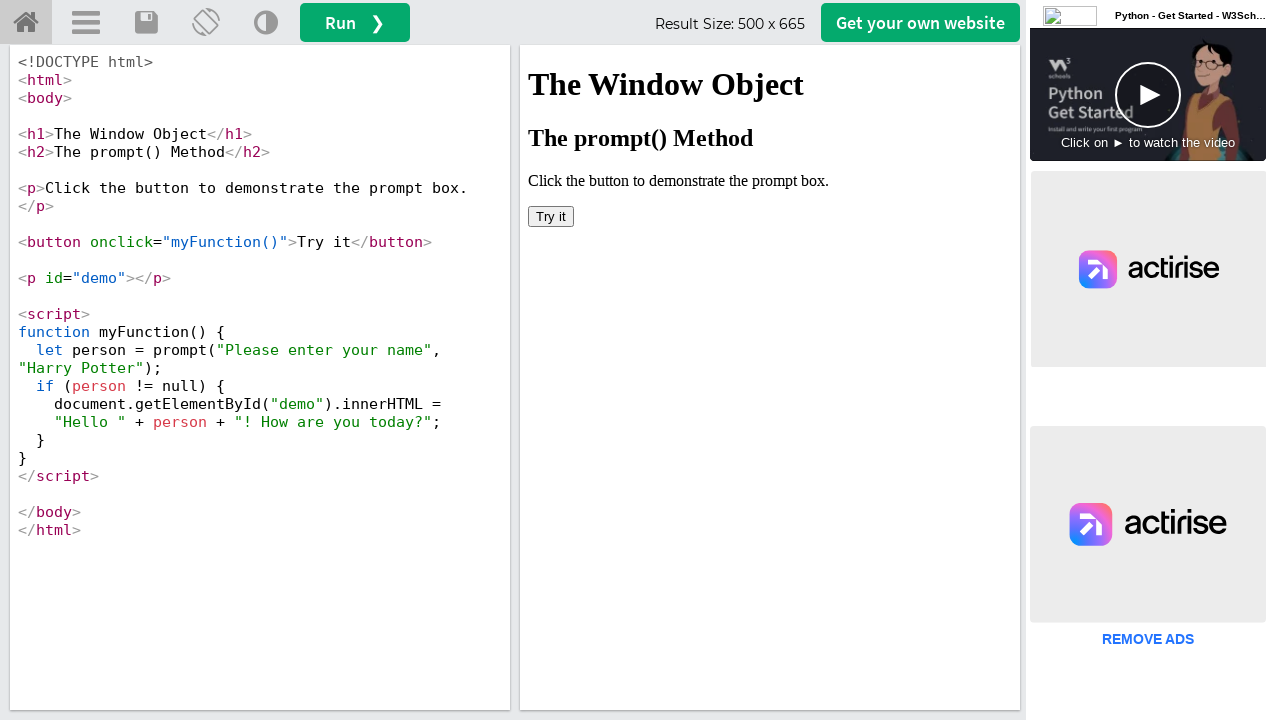

Located iframe with ID 'iframeResult' containing the test content
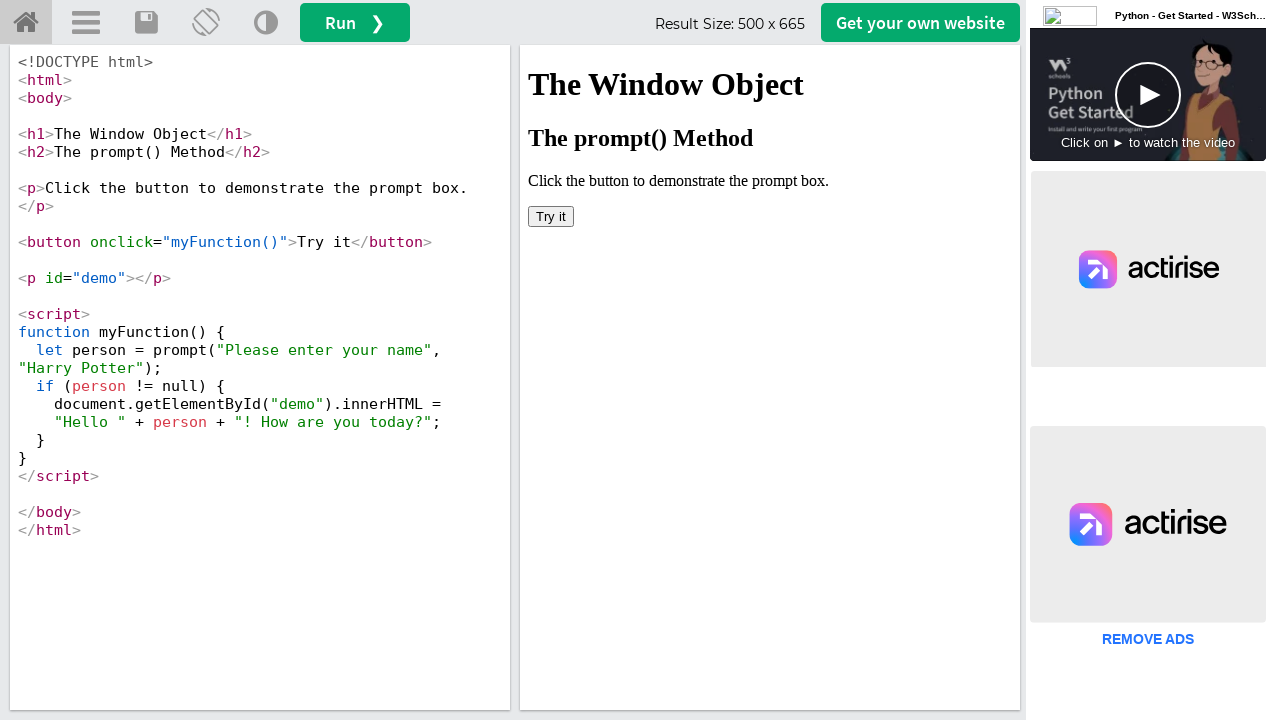

Set up dialog event handler to accept prompt with text 'Sayan'
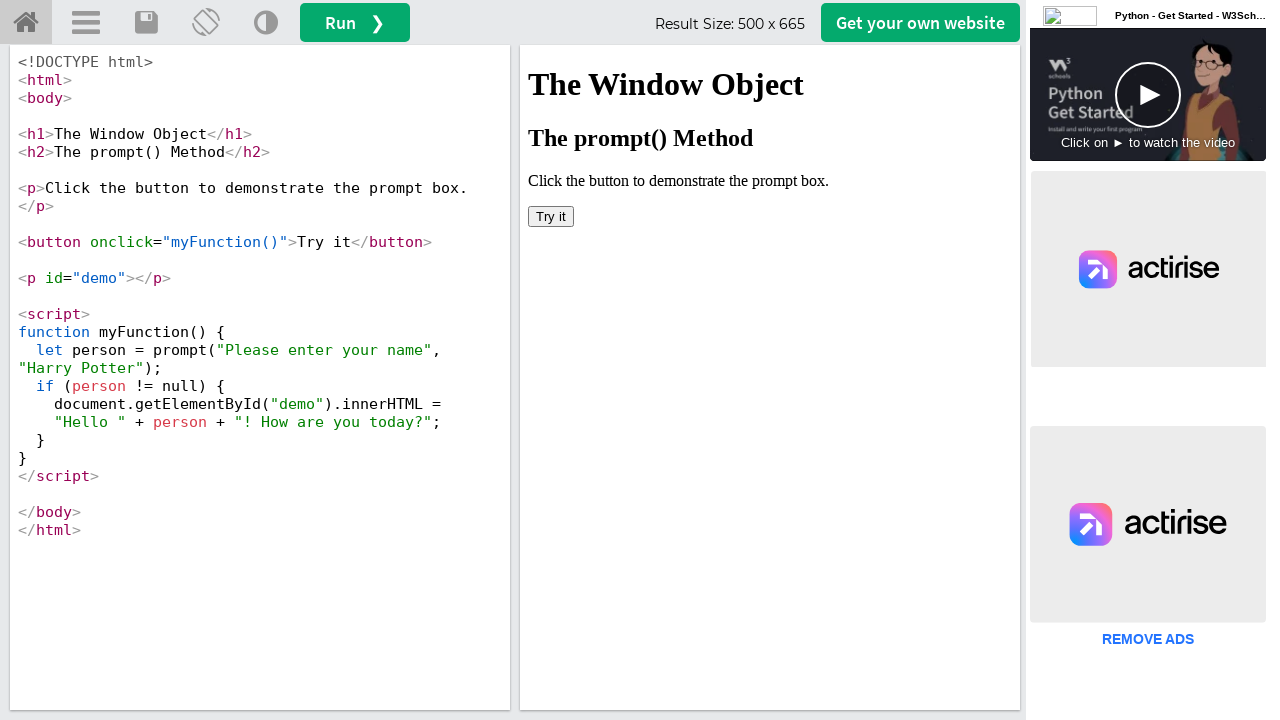

Clicked 'Try it' button to trigger JavaScript prompt popup at (551, 216) on #iframeResult >> internal:control=enter-frame >> xpath=//button[text()='Try it']
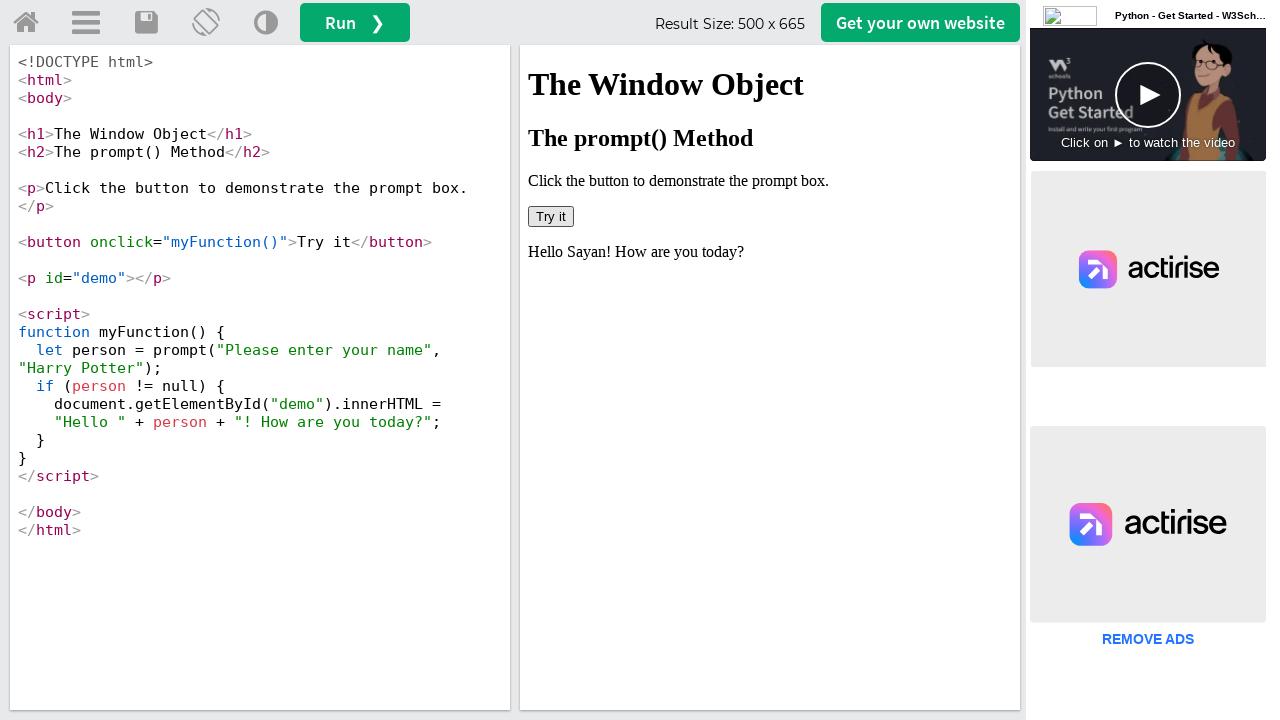

Waited for prompt dialog to be processed and accepted
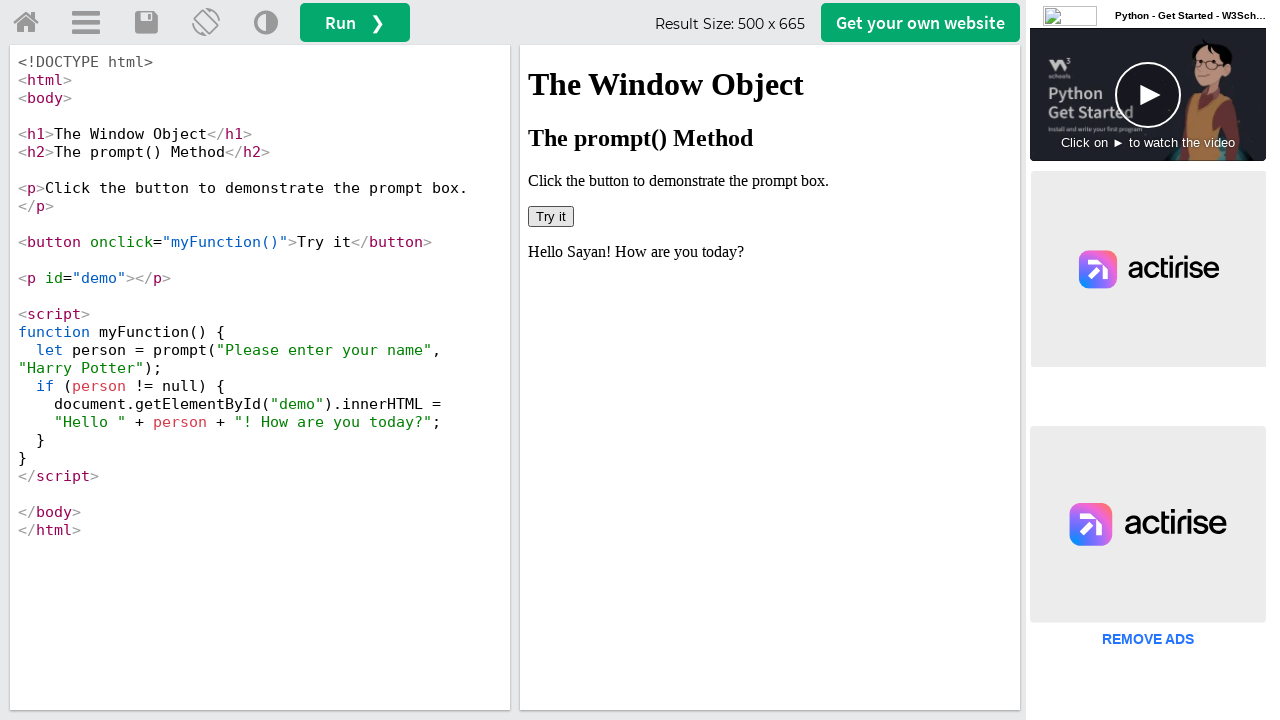

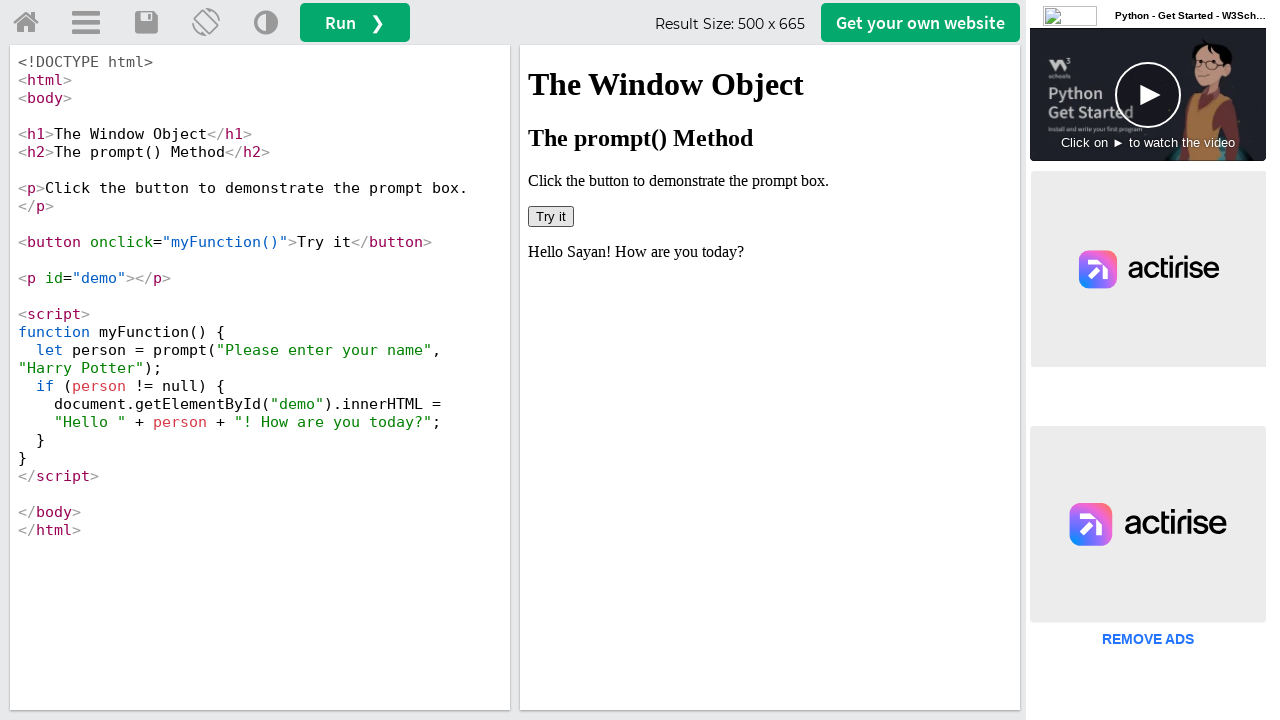